Tests adding multiple elements by clicking the Add Element button and verifying each delete button appears

Starting URL: https://the-internet.herokuapp.com/add_remove_elements/

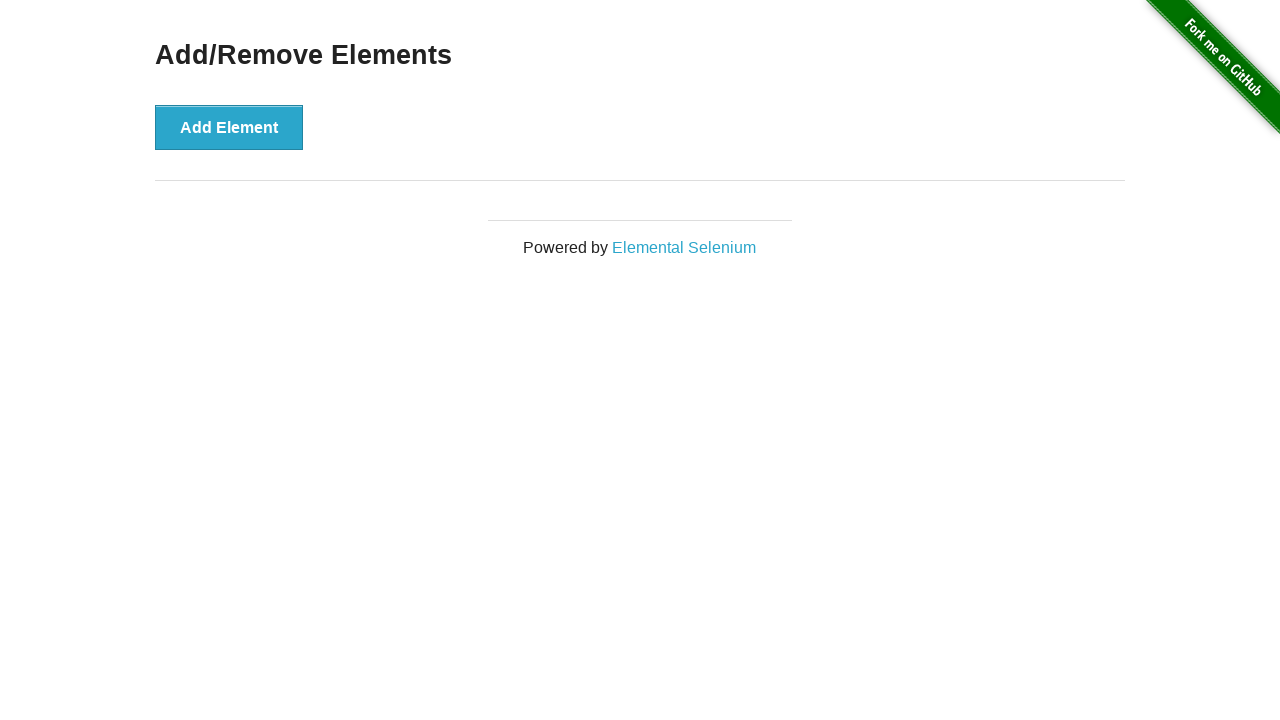

Navigated to Add/Remove Elements page
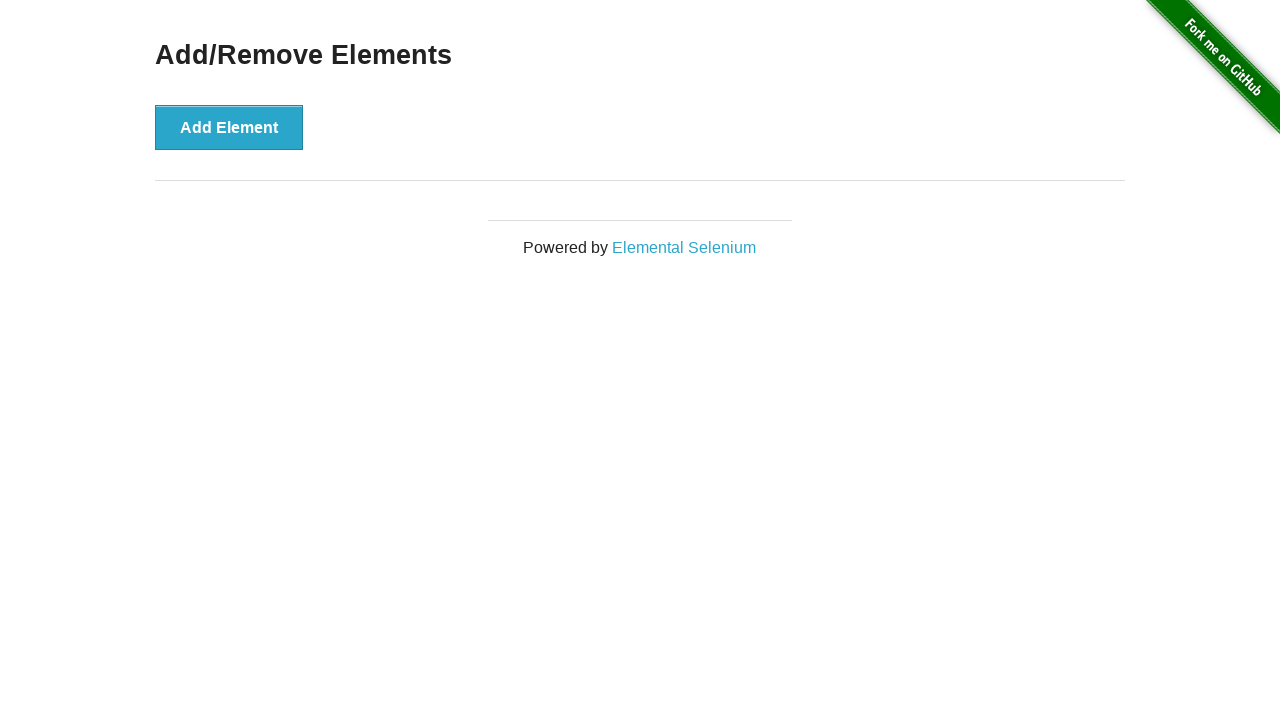

Clicked Add Element button (iteration 1) at (229, 127) on button[onclick='addElement()']
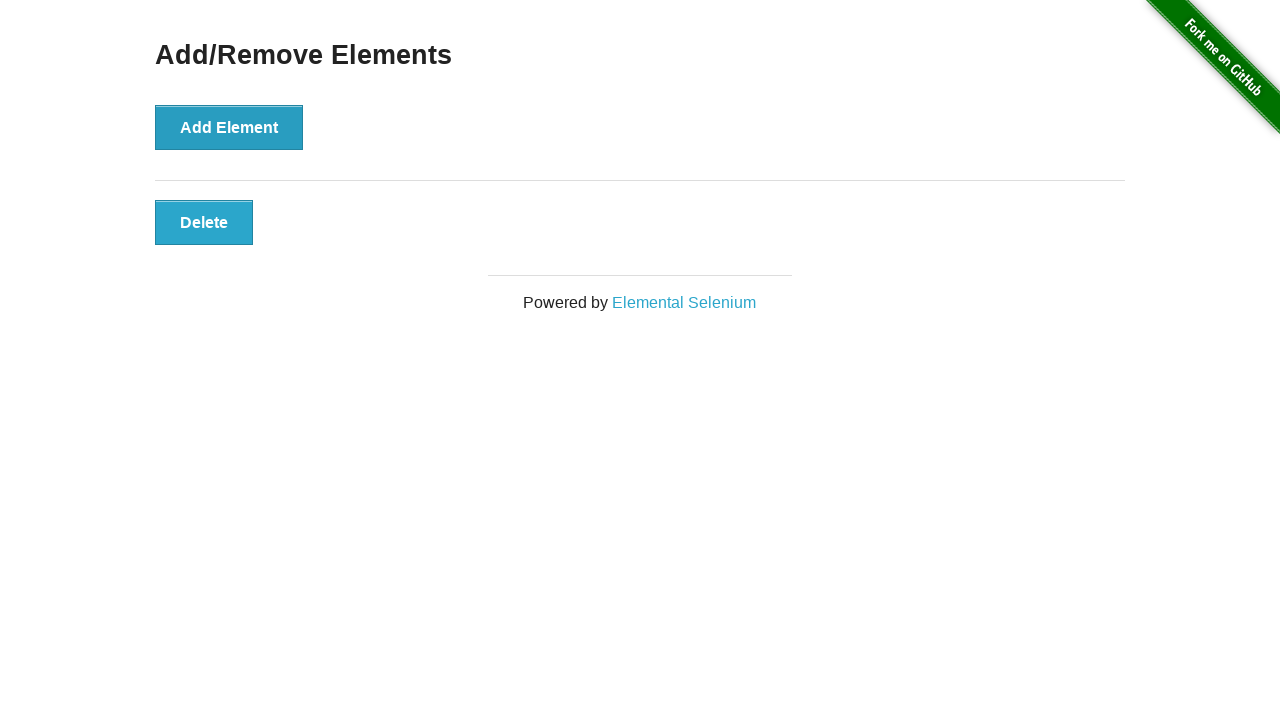

Verified delete button 1 is visible
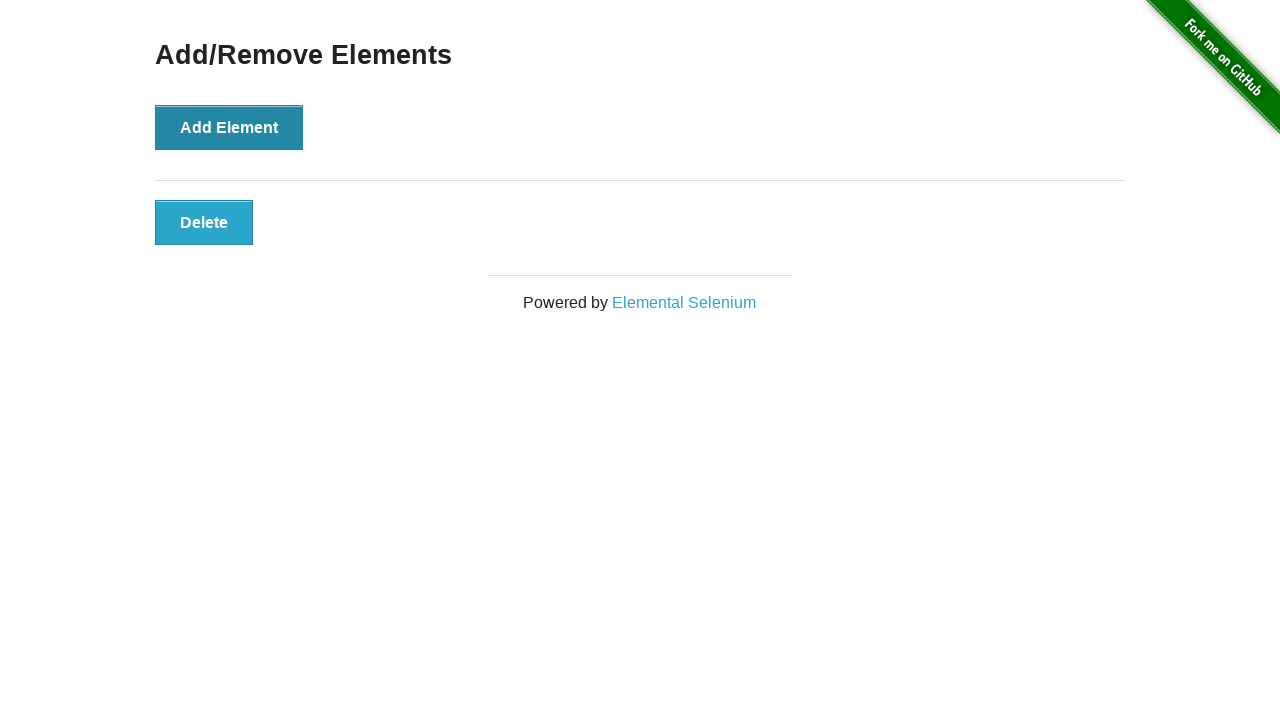

Clicked Add Element button (iteration 2) at (229, 127) on button[onclick='addElement()']
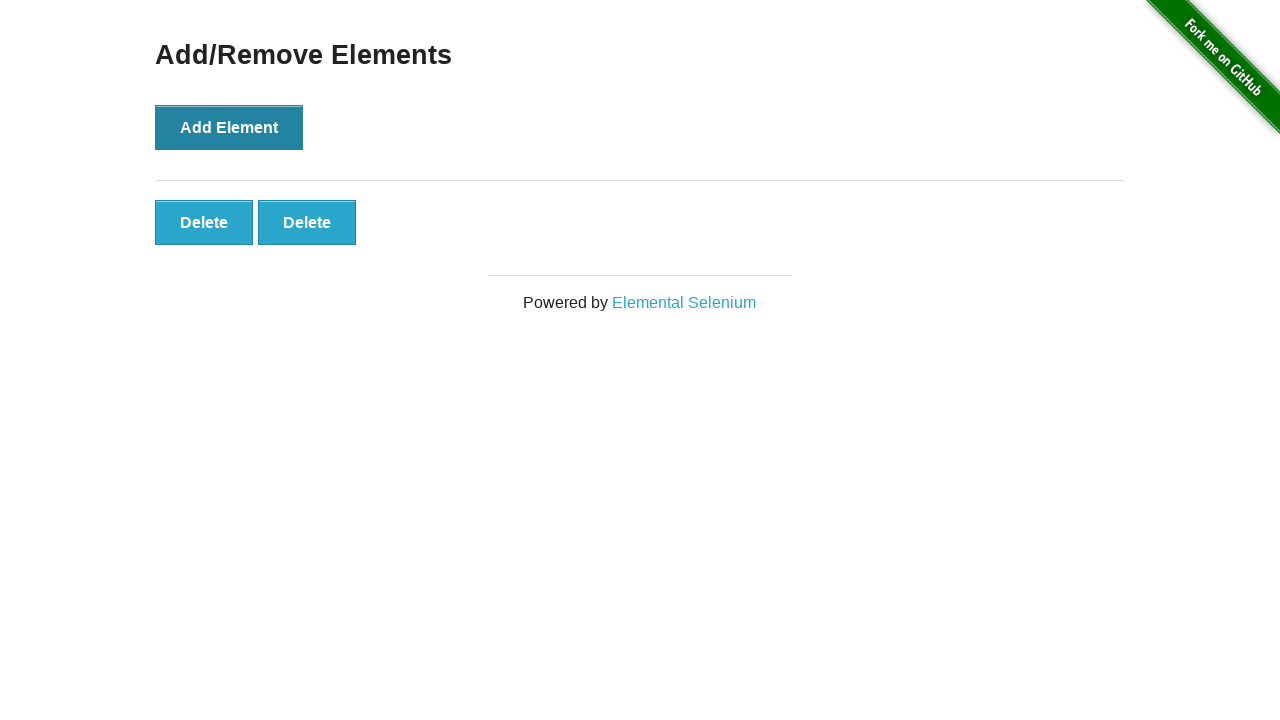

Verified delete button 2 is visible
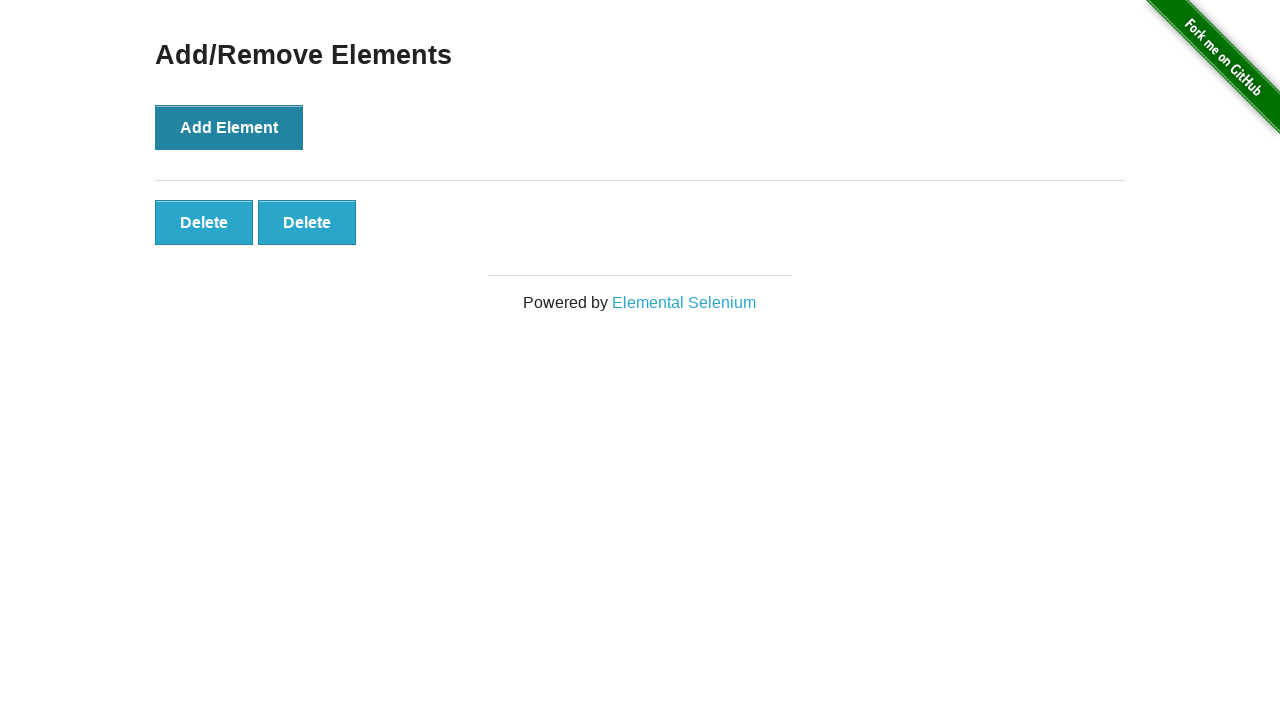

Clicked Add Element button (iteration 3) at (229, 127) on button[onclick='addElement()']
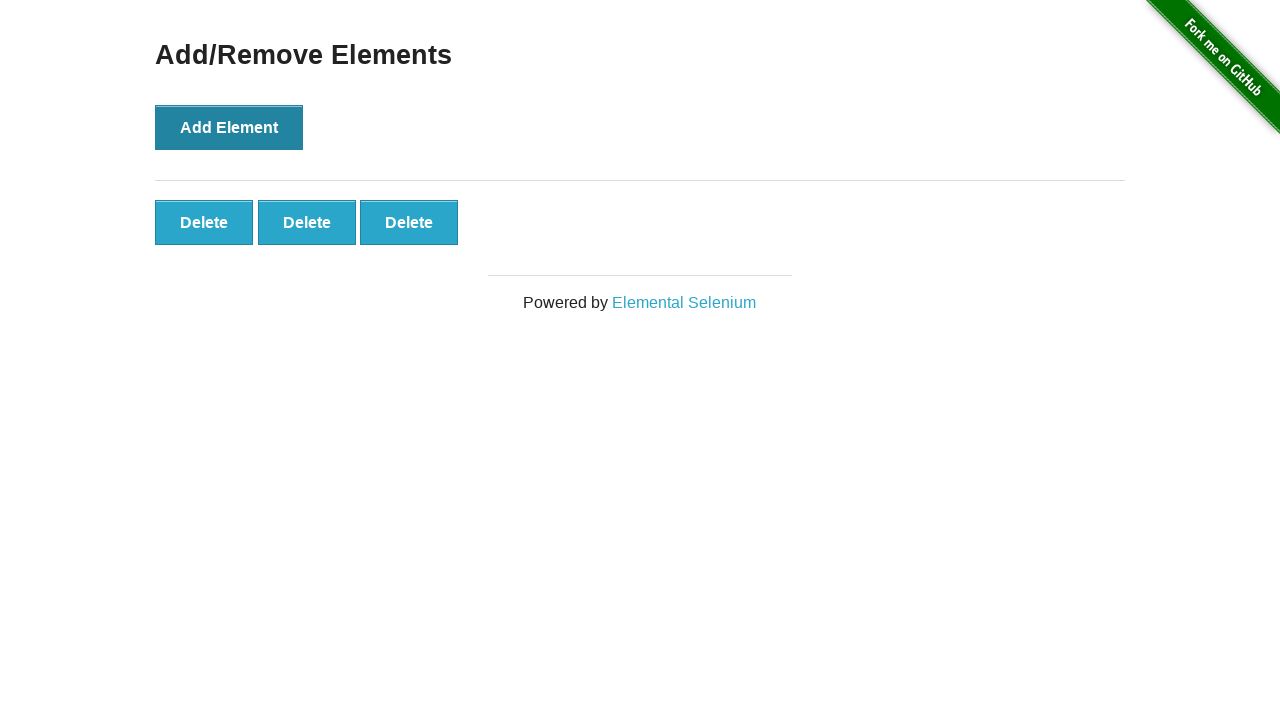

Verified delete button 3 is visible
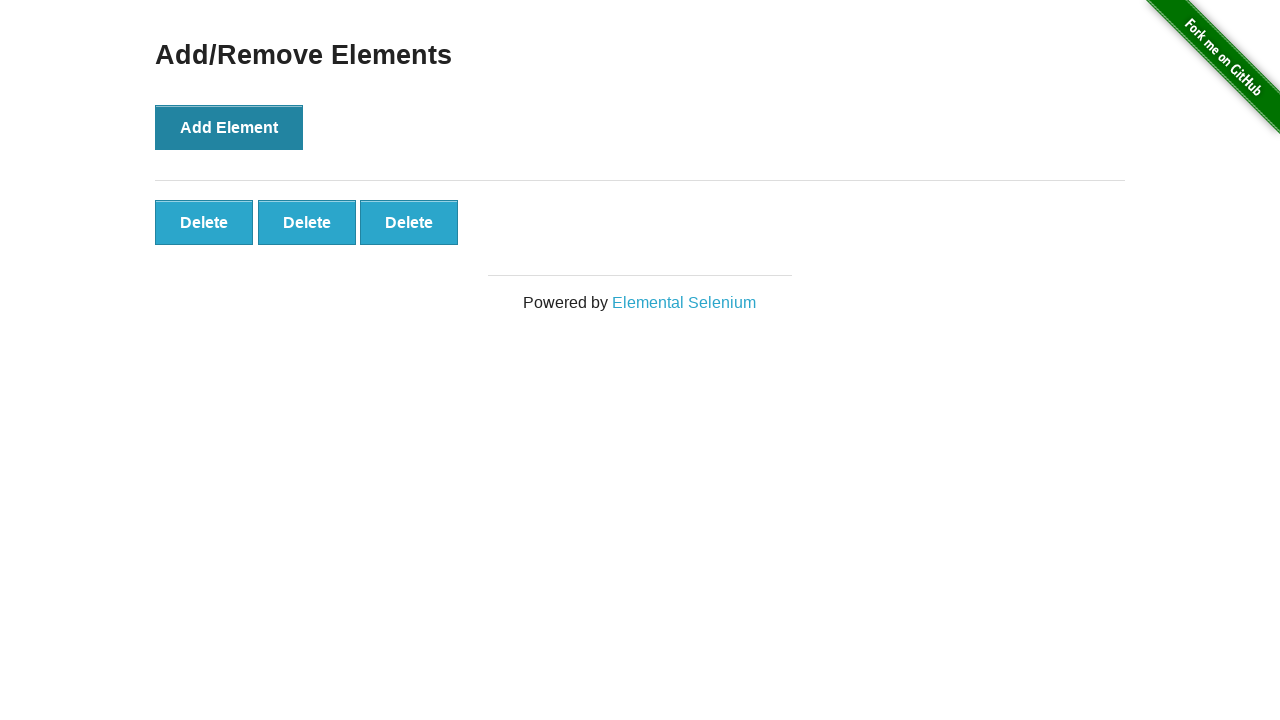

Clicked Add Element button (iteration 4) at (229, 127) on button[onclick='addElement()']
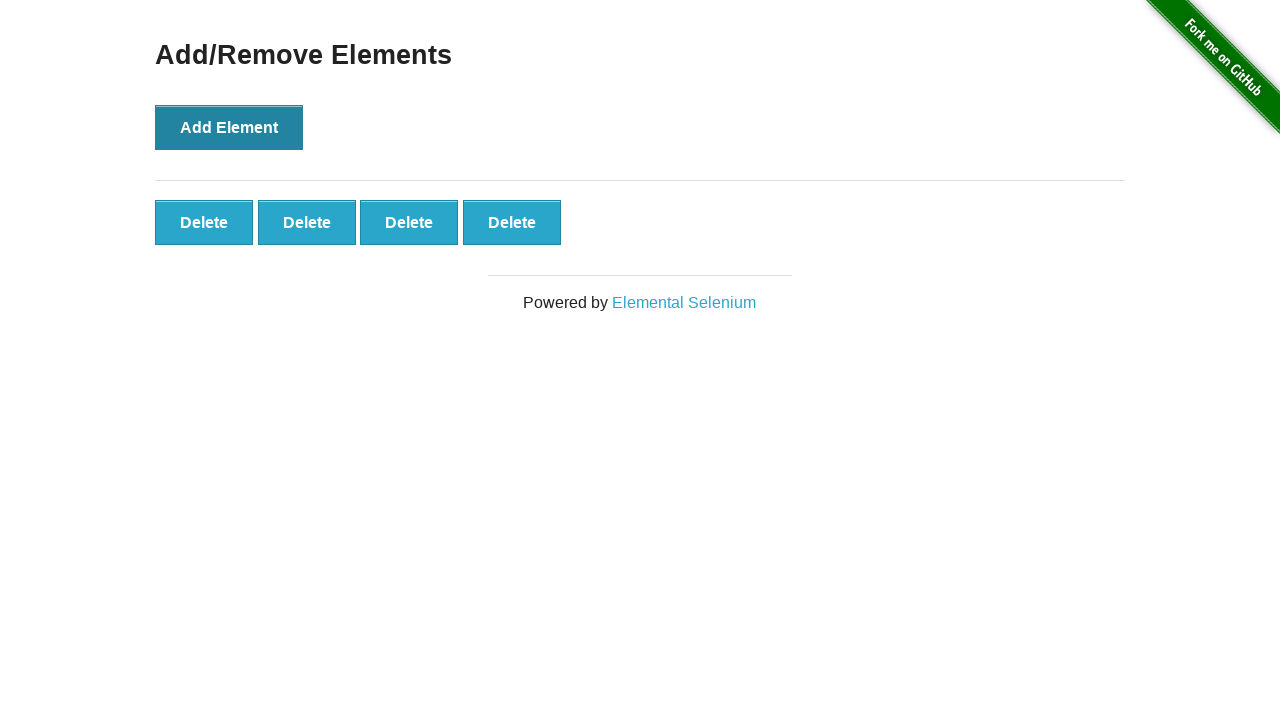

Verified delete button 4 is visible
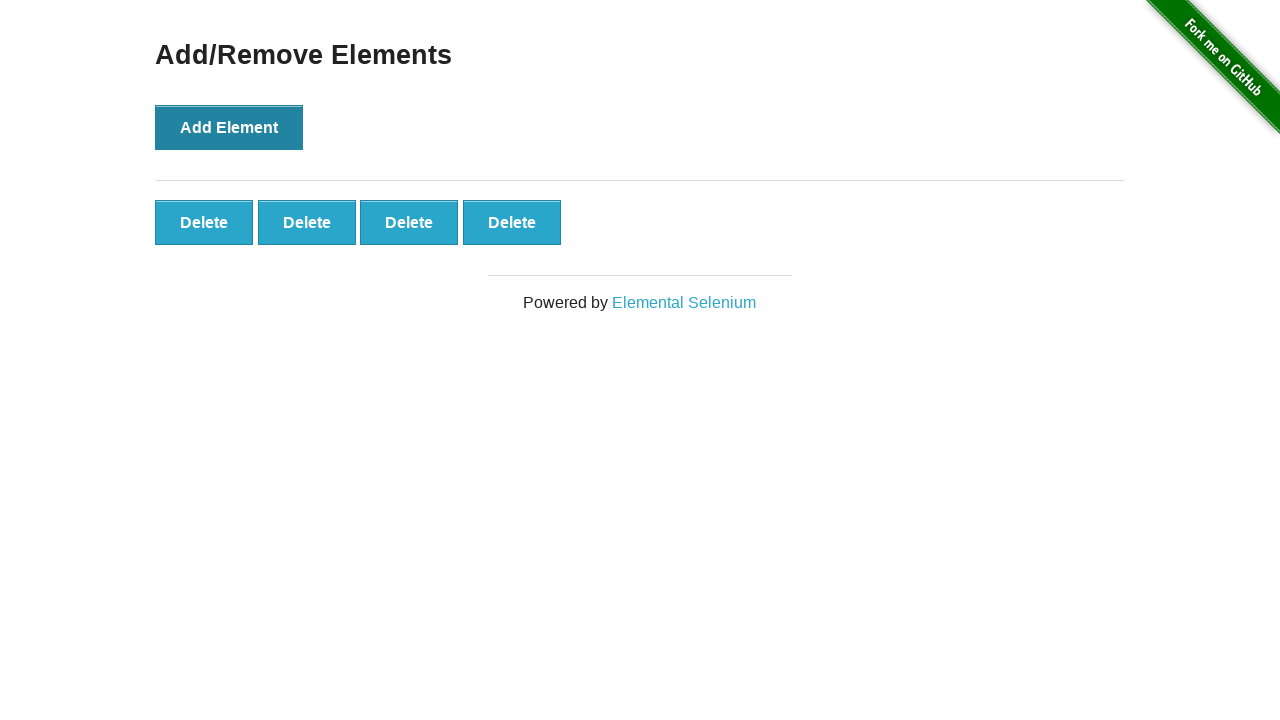

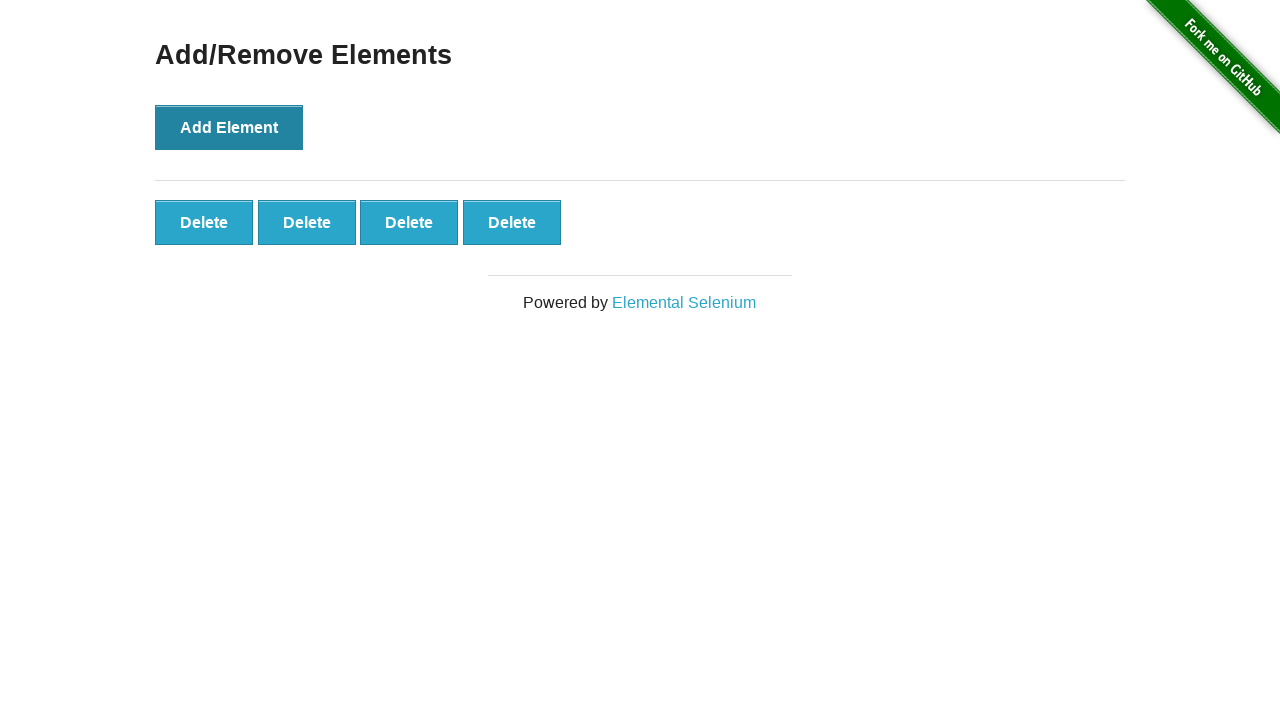